Tests different types of JavaScript alerts (simple, confirmation, and prompt) by triggering them and interacting with each alert type

Starting URL: https://demoqa.com/alerts

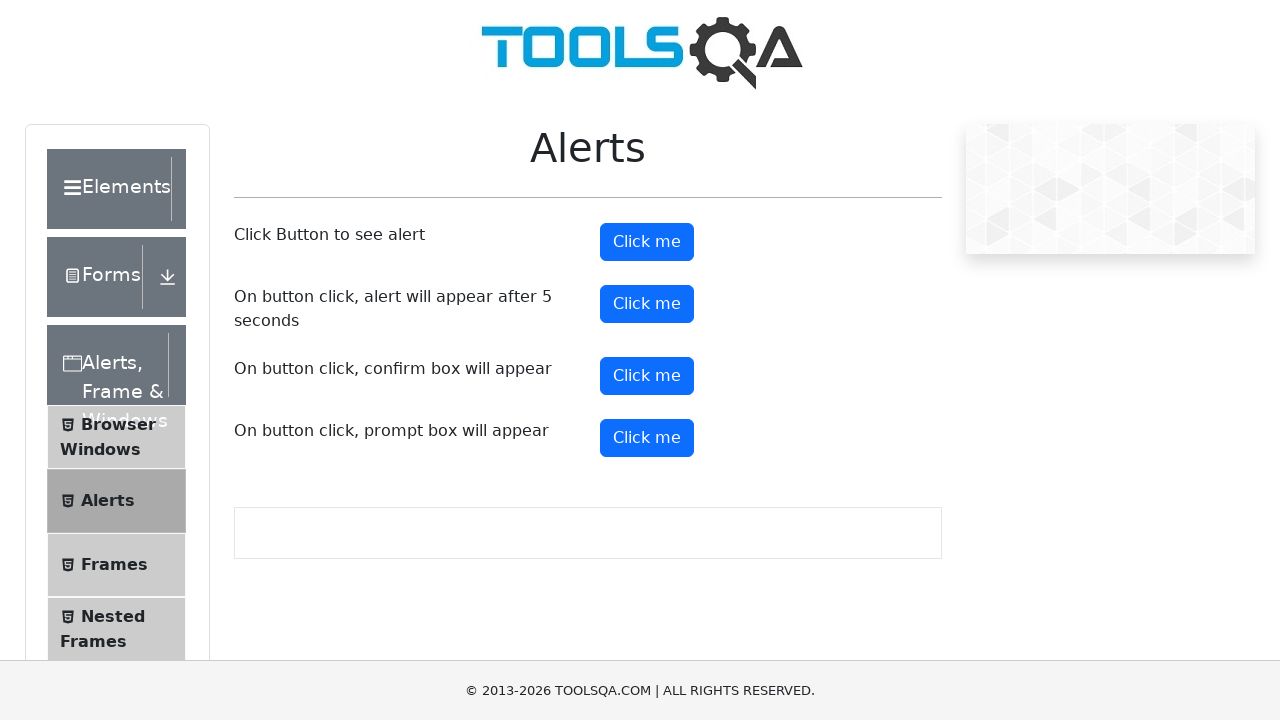

Clicked button to trigger simple alert at (647, 242) on xpath=//button[@id='alertButton']
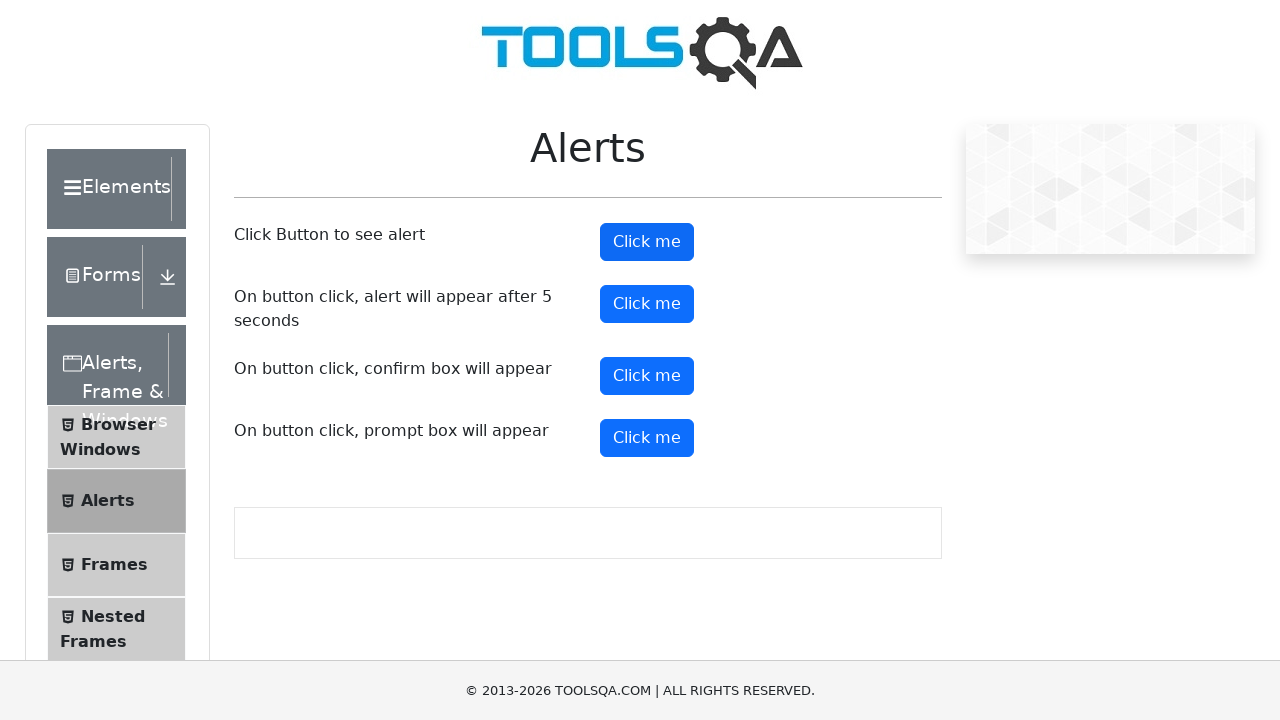

Set up dialog handler to accept simple alert
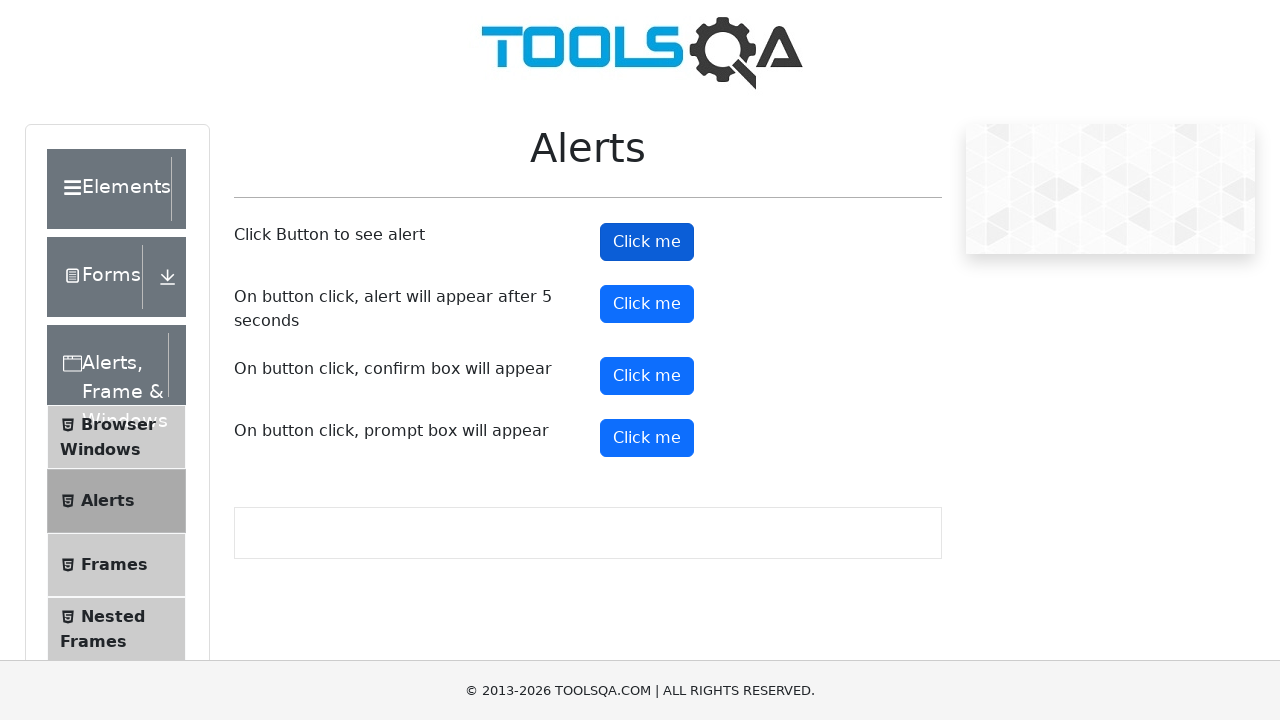

Waited 1 second for alert visibility
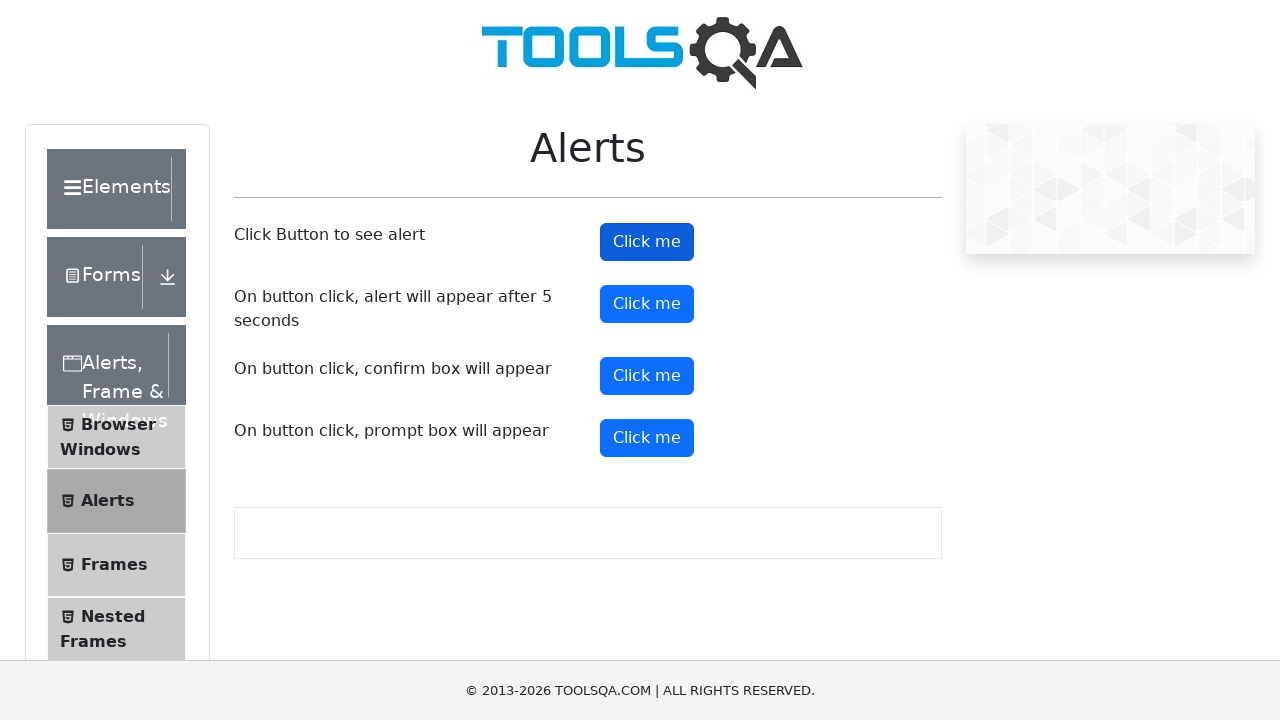

Clicked button to trigger confirmation alert at (647, 376) on xpath=//button[@id='confirmButton']
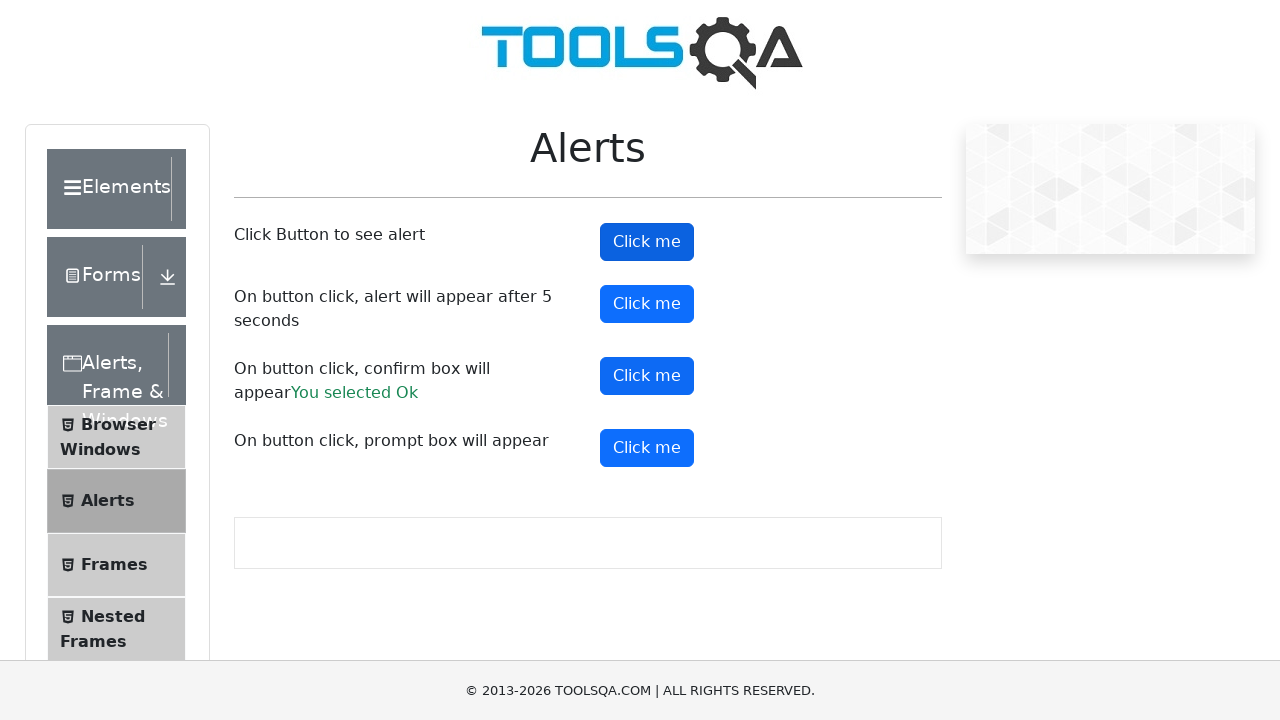

Set up dialog handler to dismiss confirmation alert
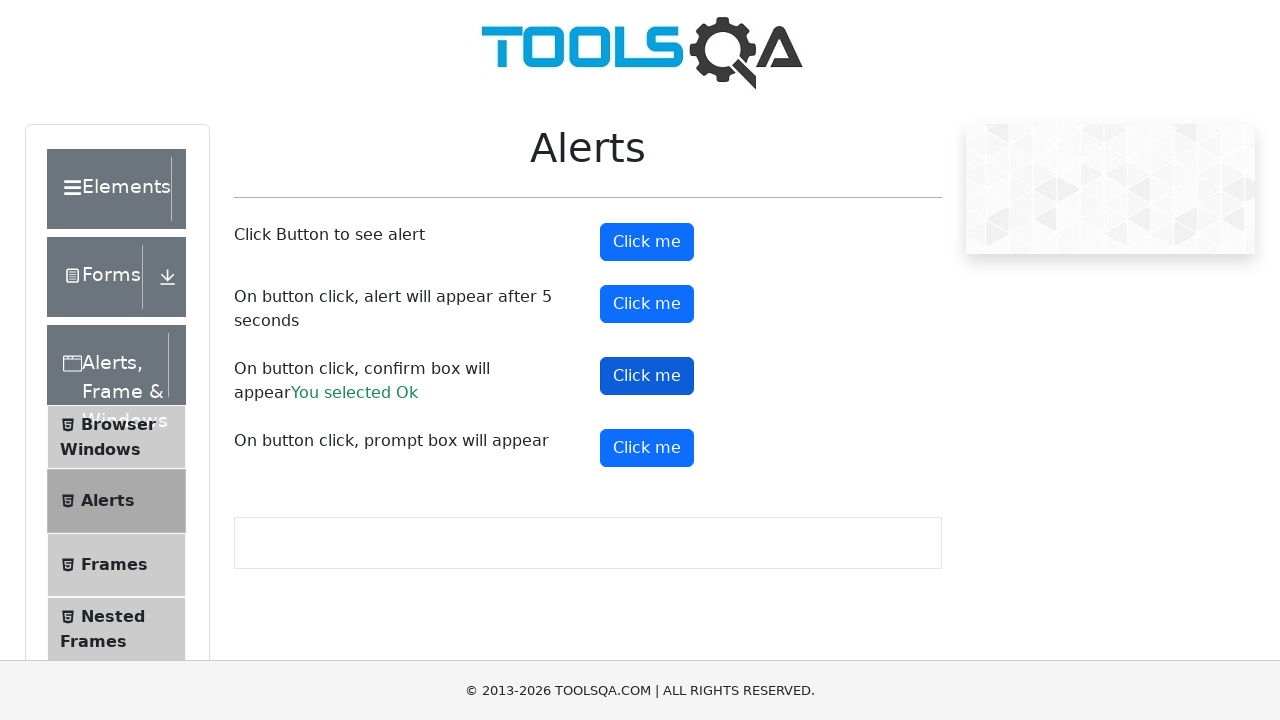

Waited 1 second after dismissing confirmation alert
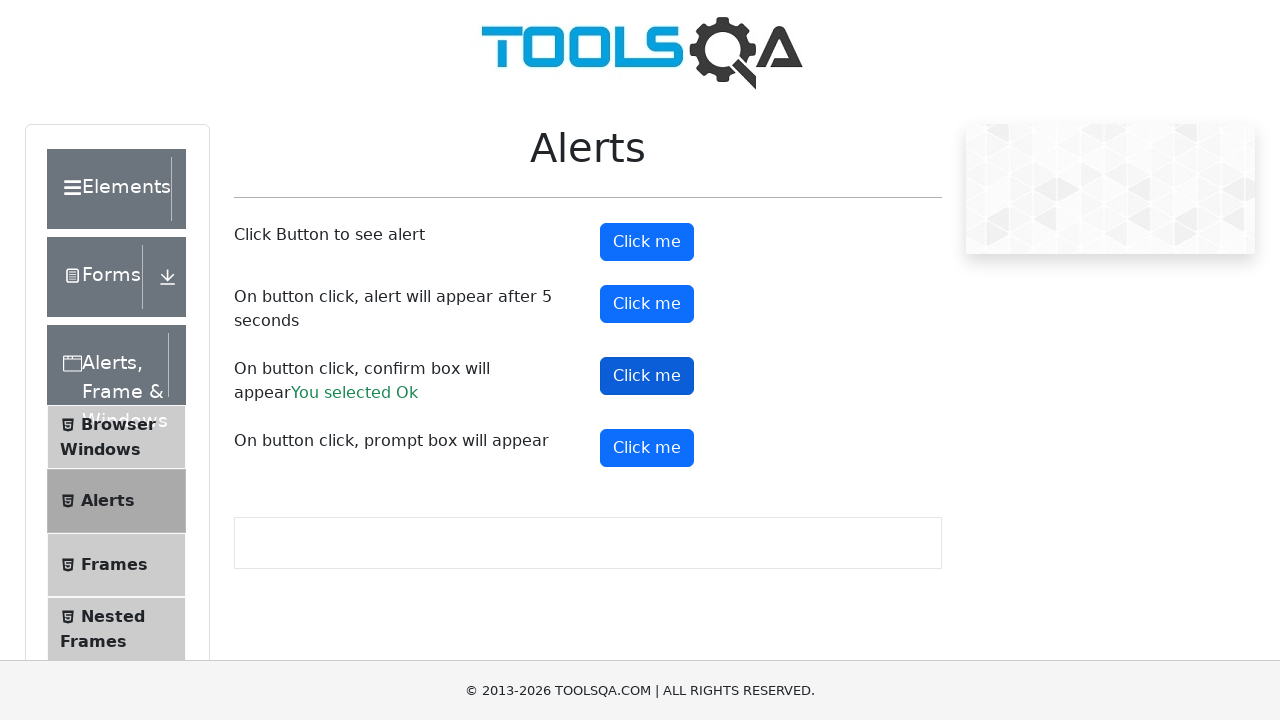

Located prompt button element
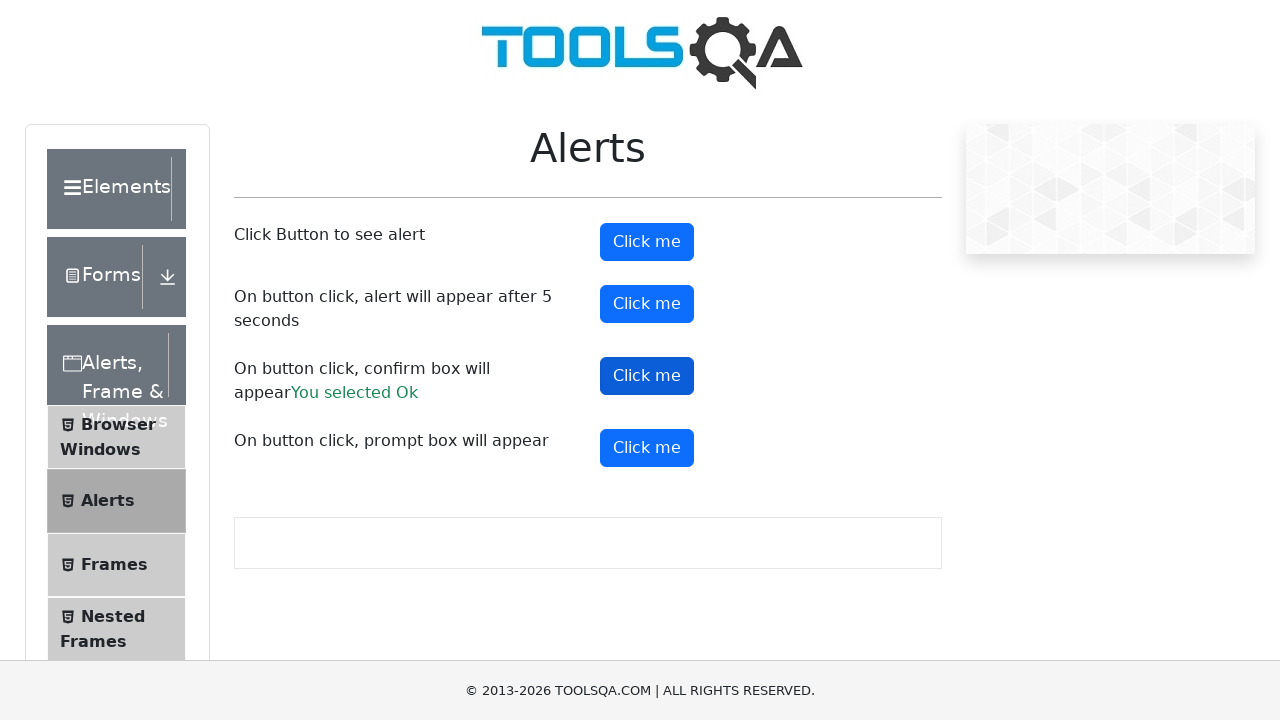

Clicked prompt button using JavaScript executor
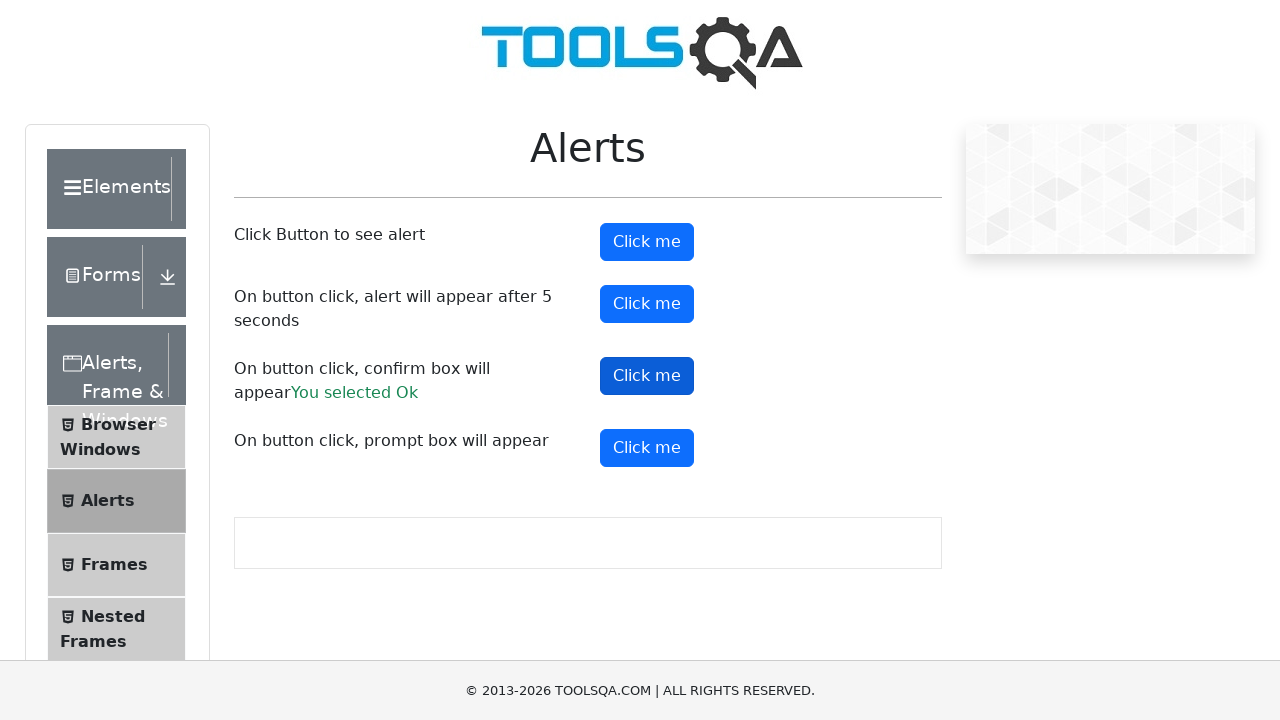

Set up dialog handler to enter 'Rajasekar' and accept prompt alert
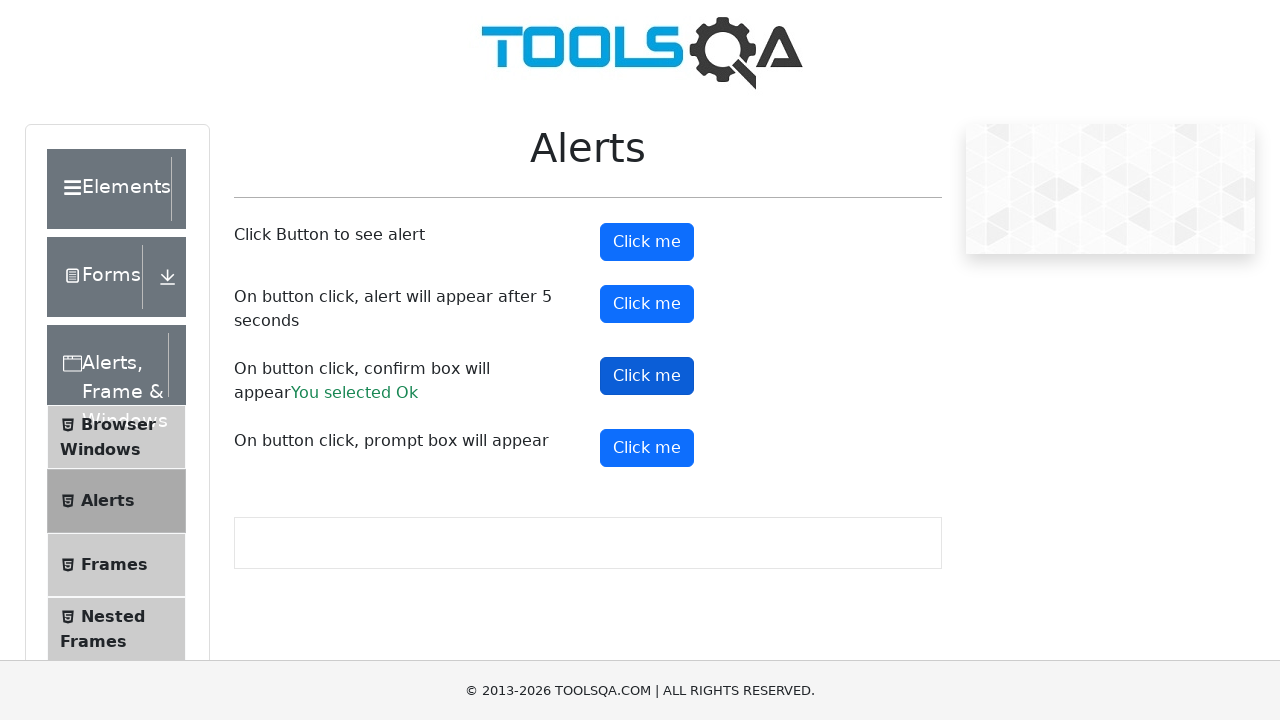

Waited 1 second after handling prompt alert
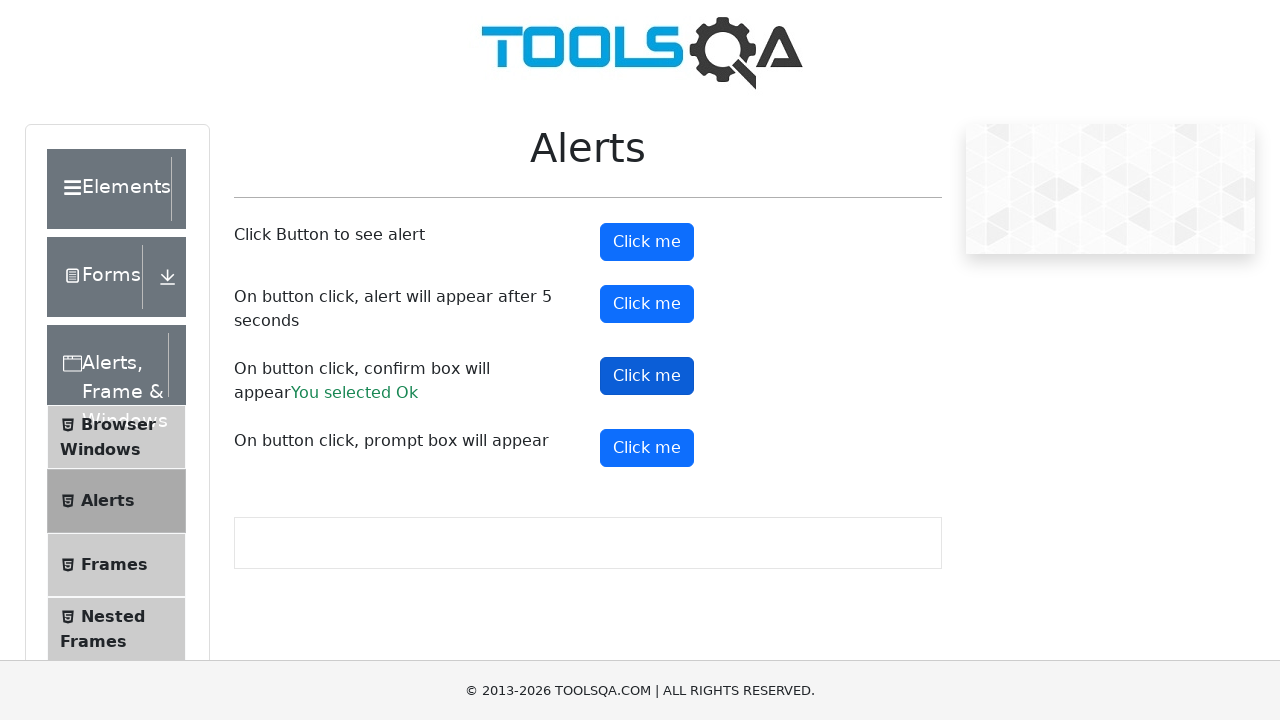

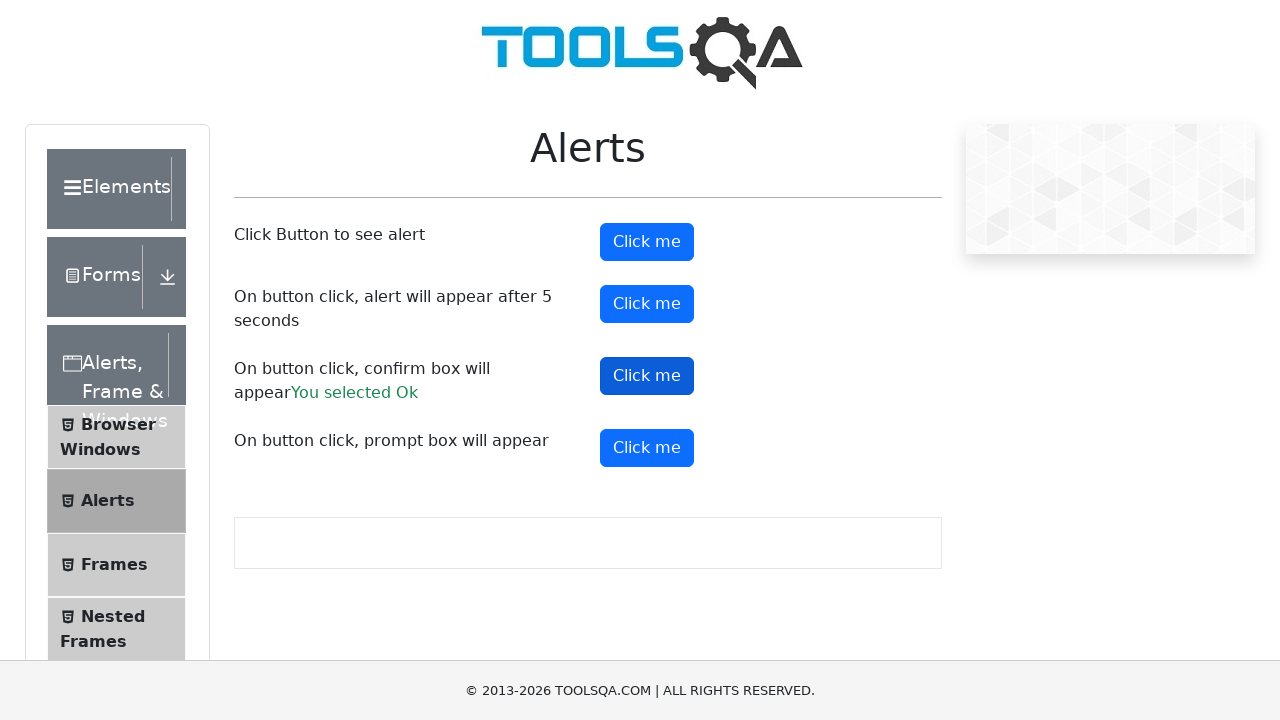